Tests browser window manipulation (maximize, minimize, fullscreen, custom positioning) and verifies element location changes by tracking the position of a logo element on the page.

Starting URL: https://opensource-demo.orangehrmlive.com/web/index.php/auth/login

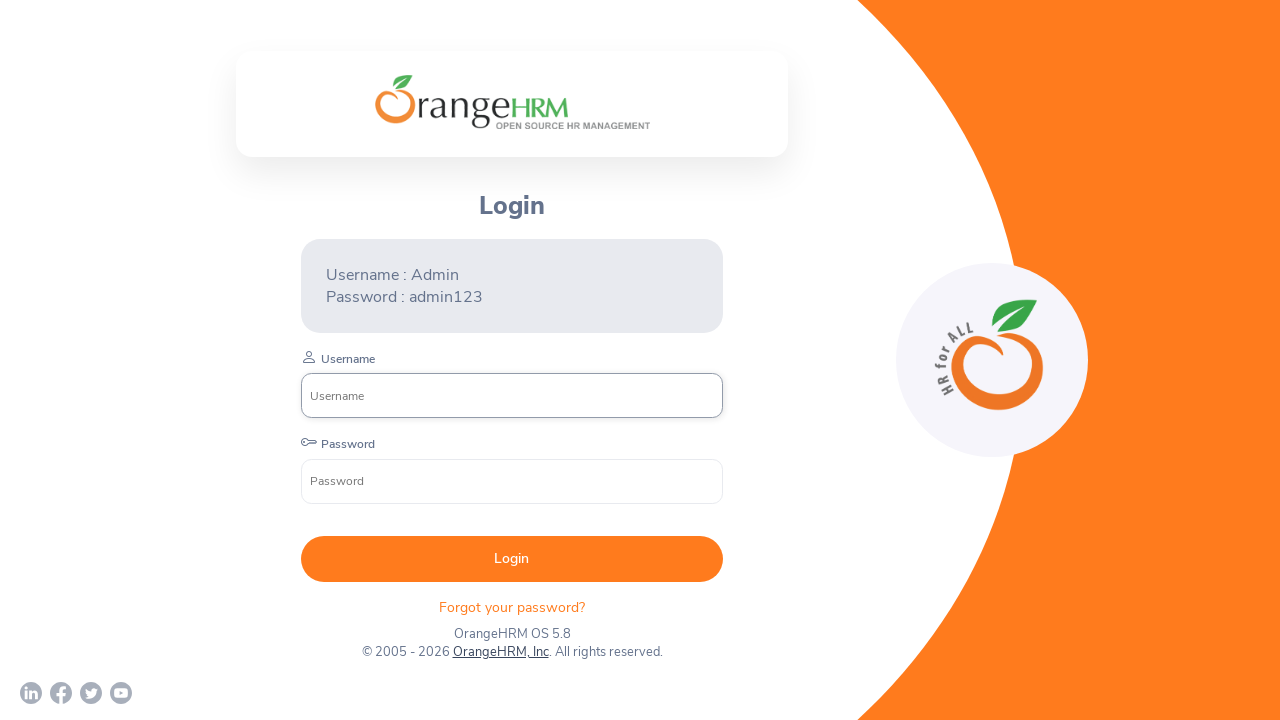

Logo element is visible and ready
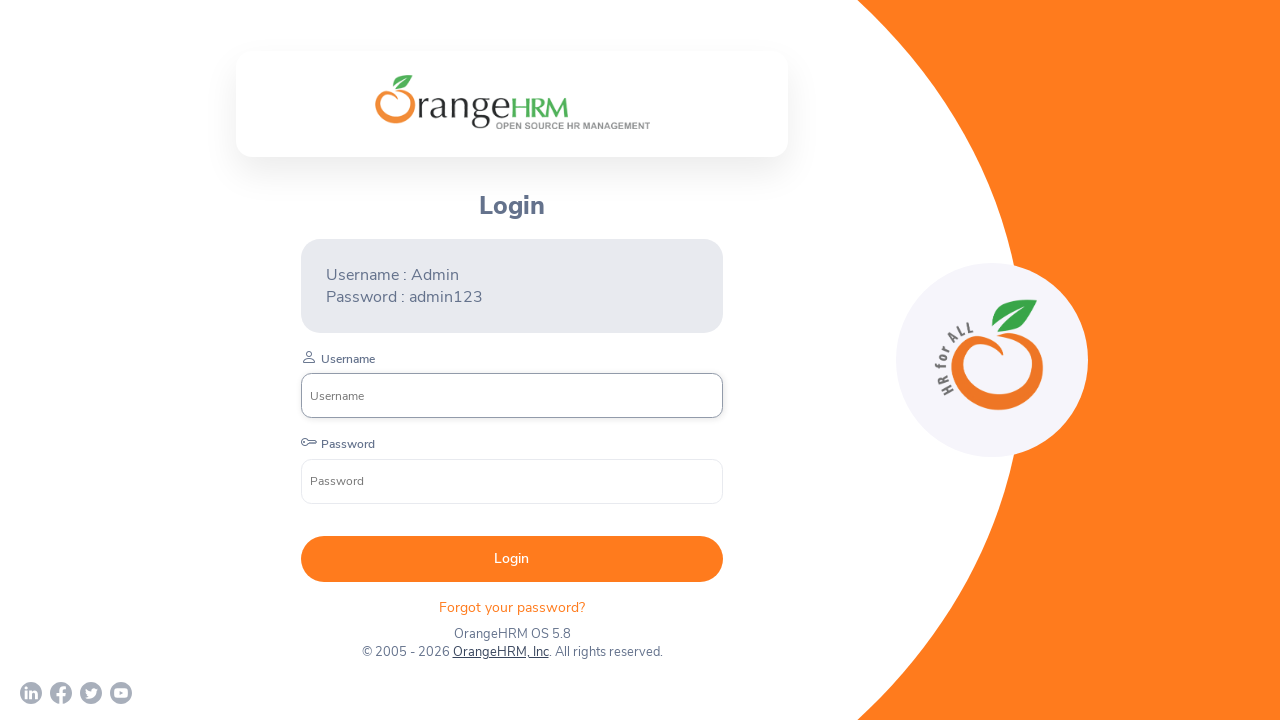

Window maximized to 1920x1080 viewport
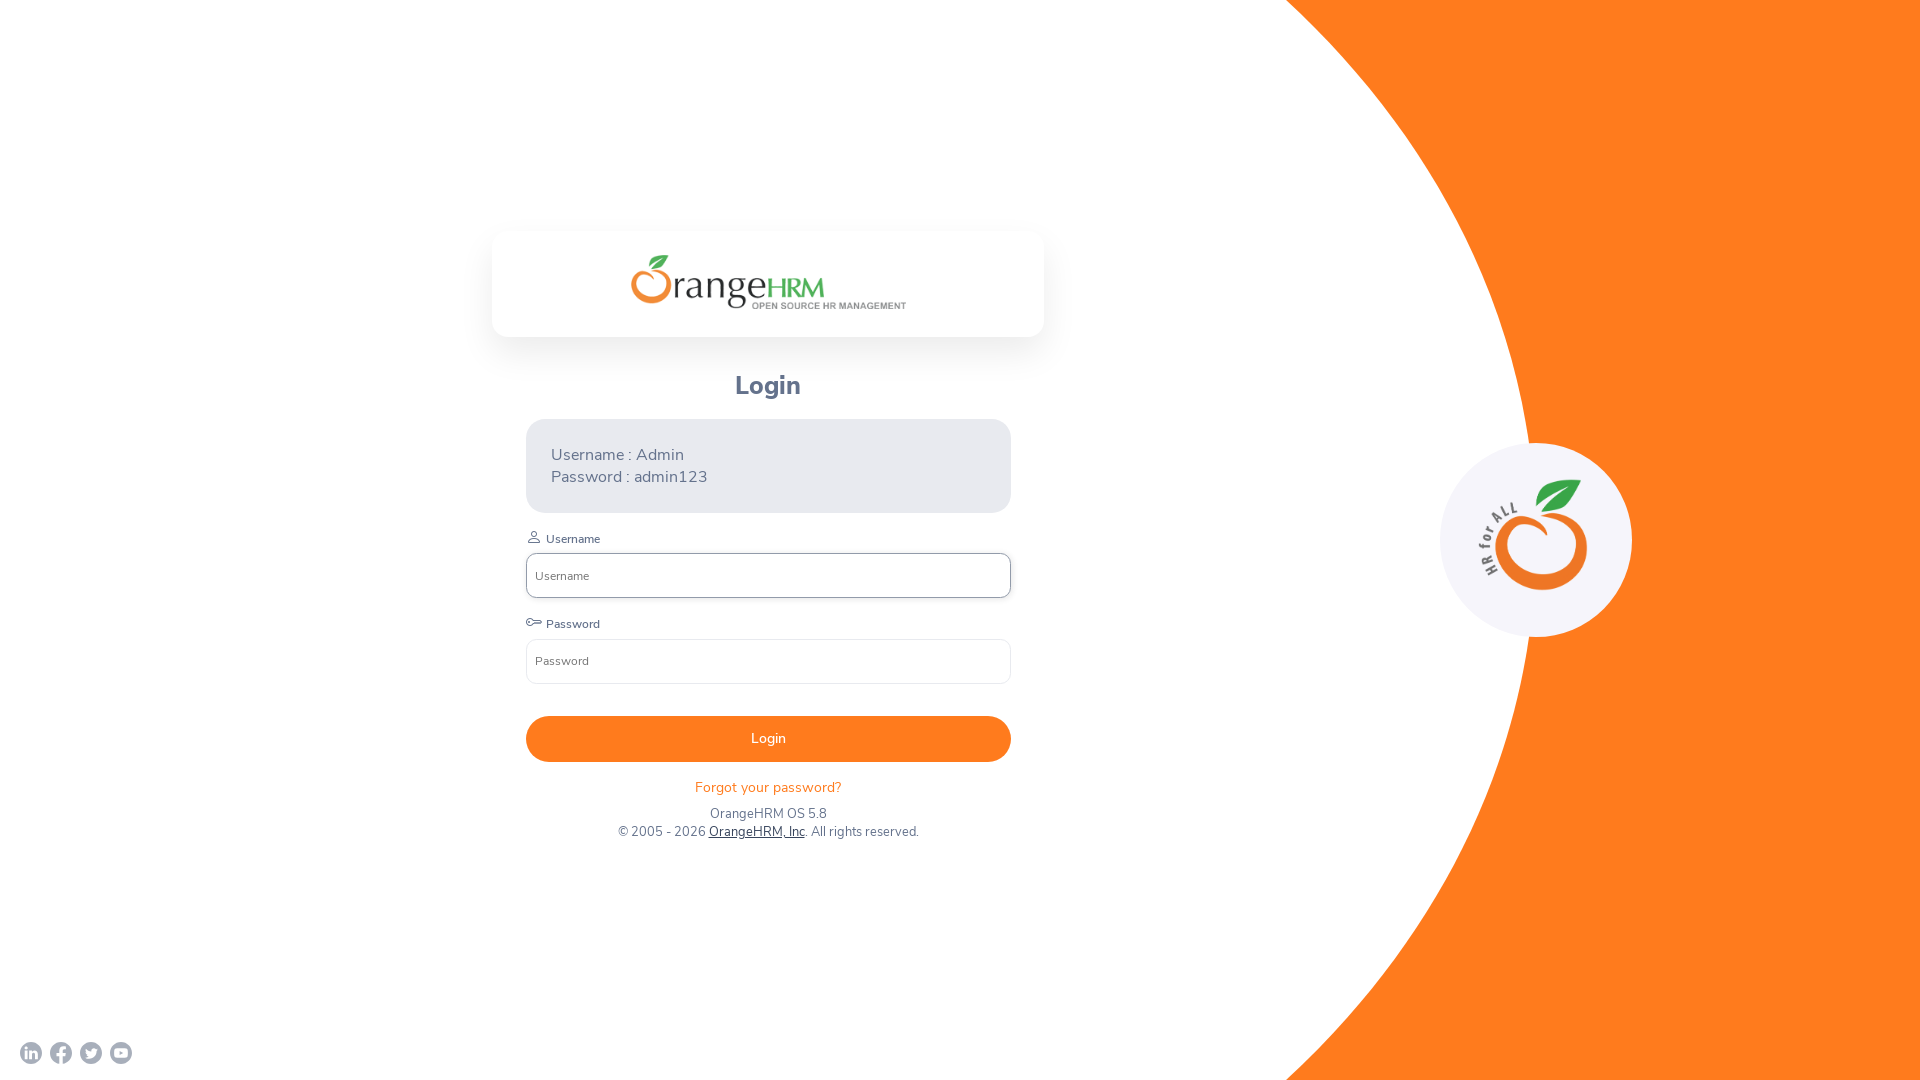

Retrieved logo position after maximize: x=630.5, y=255.34375
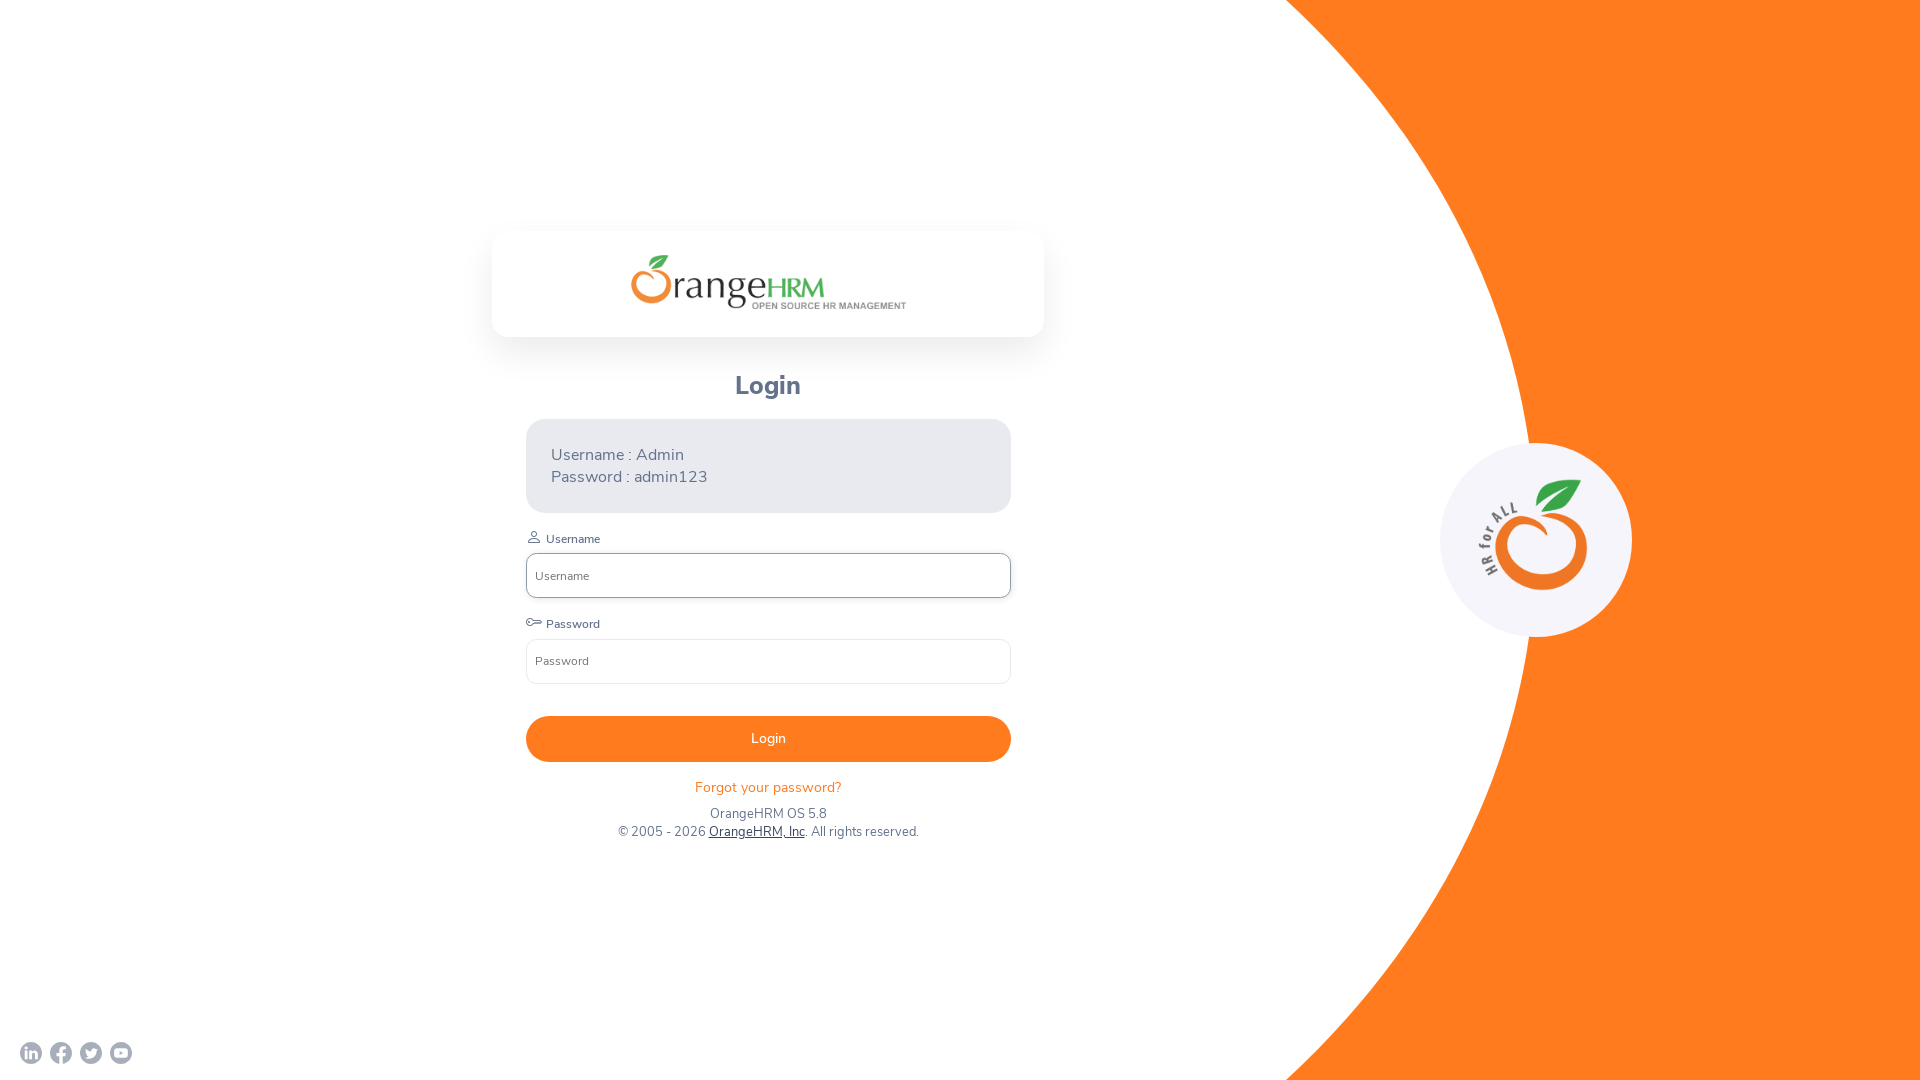

Viewport resized to 800x600 (simulate minimize)
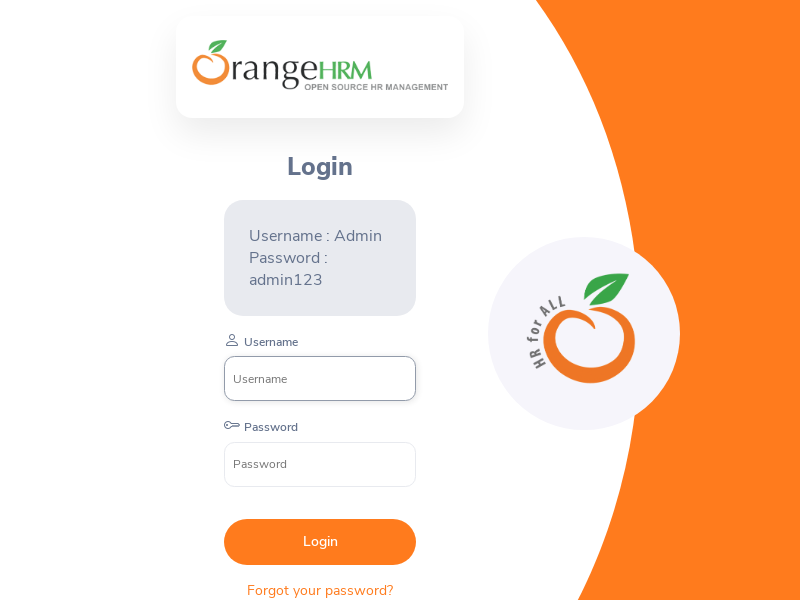

Retrieved logo position after resize to 800x600: x=192, y=40
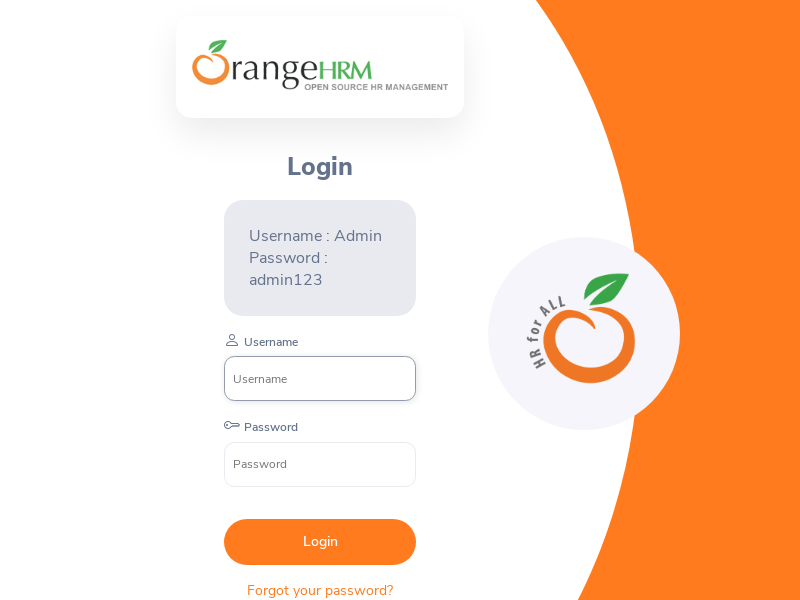

Viewport set to fullscreen-like size 1920x1080
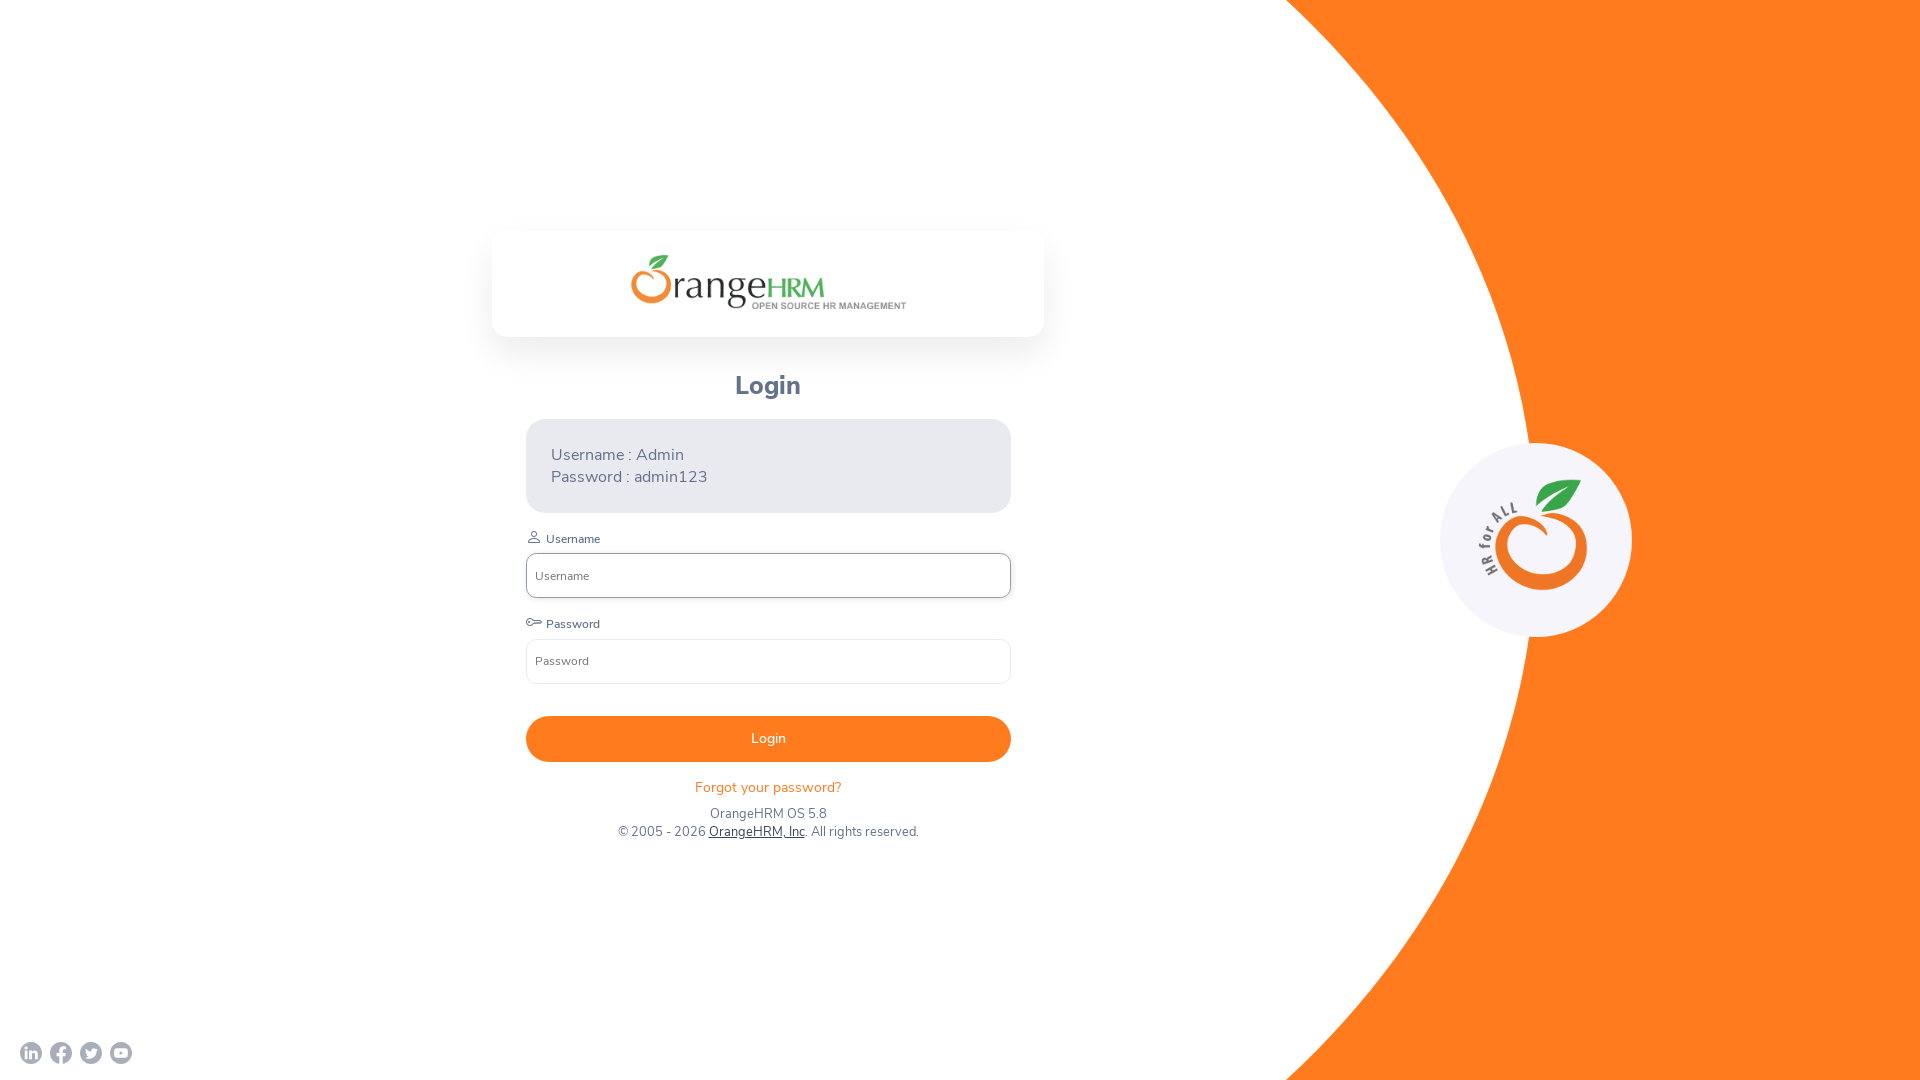

Retrieved logo position after fullscreen: x=630.5, y=255.34375
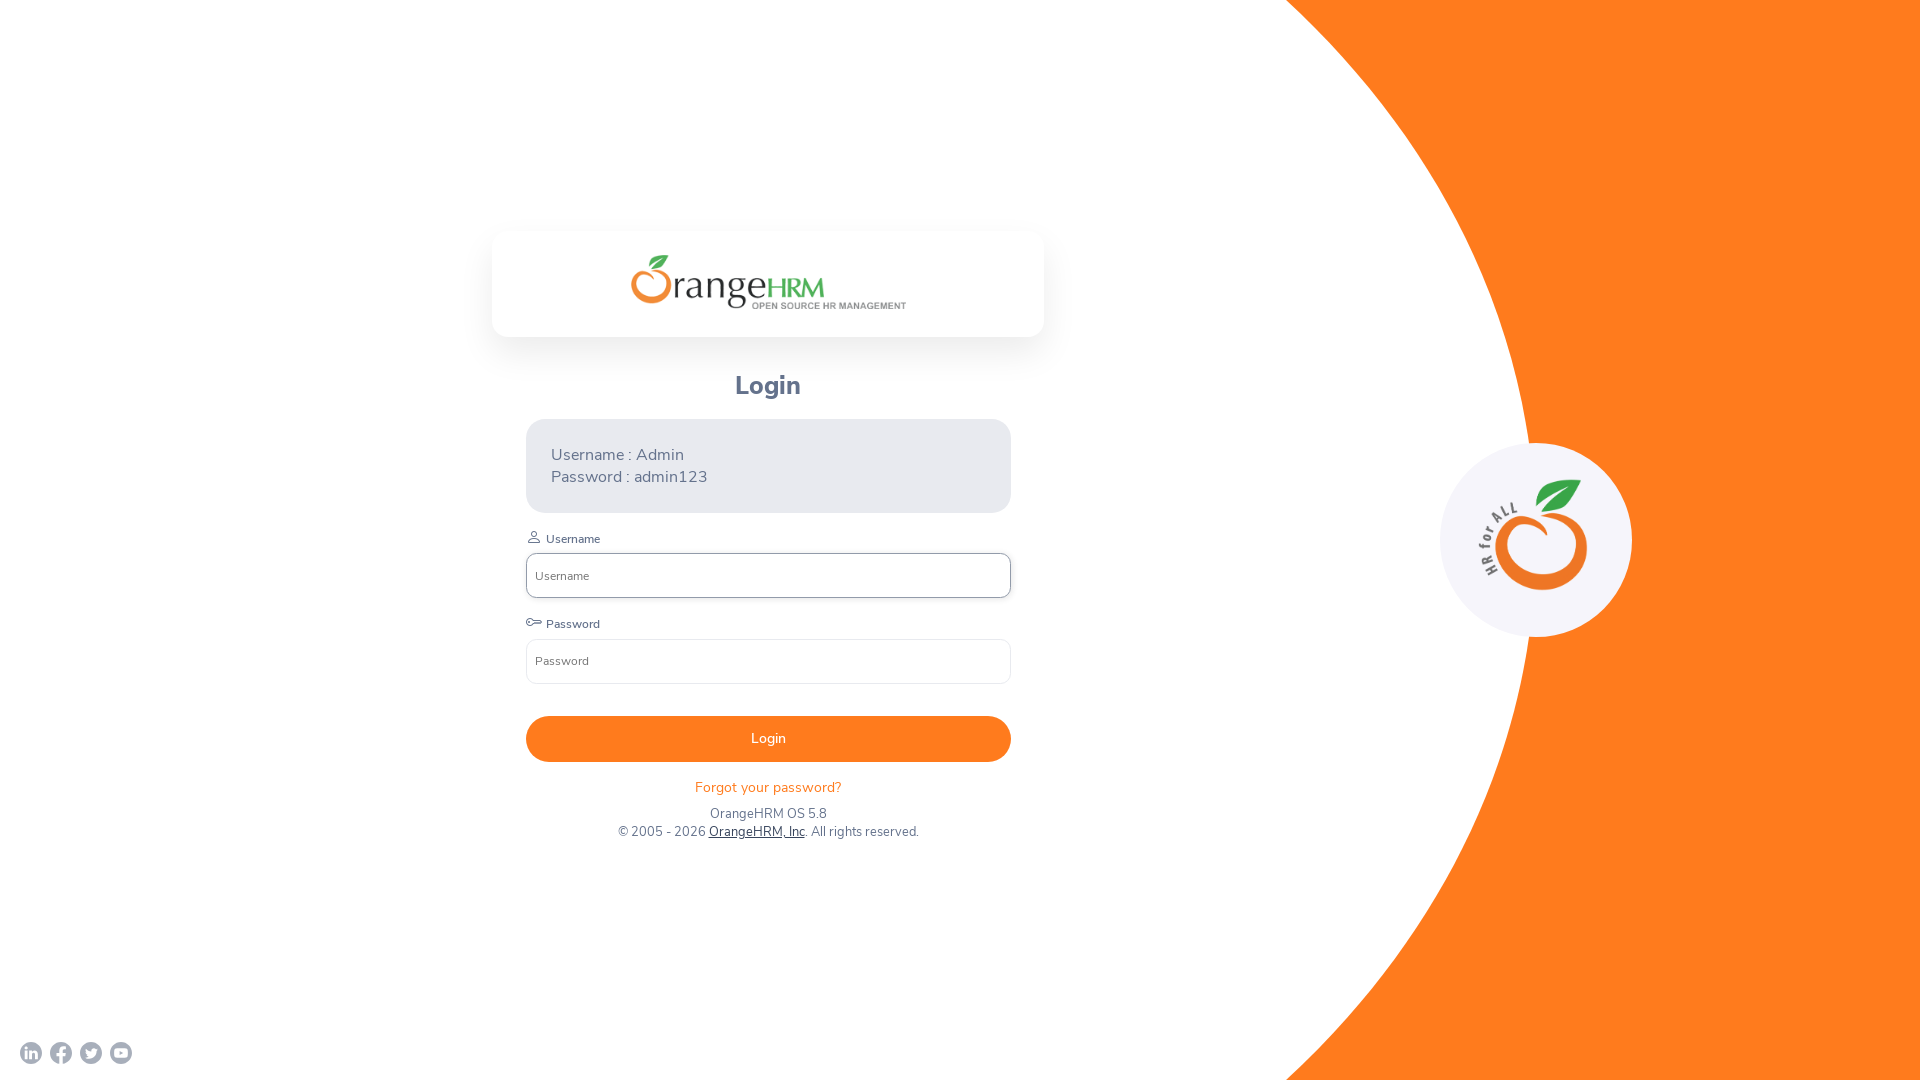

Viewport set to custom size 500x500
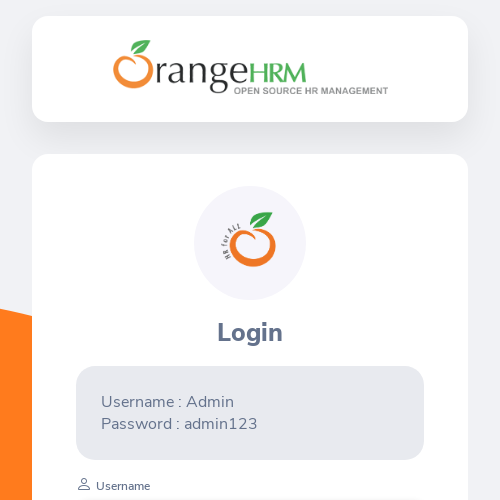

Retrieved logo position after custom size 500x500: x=112.5, y=40
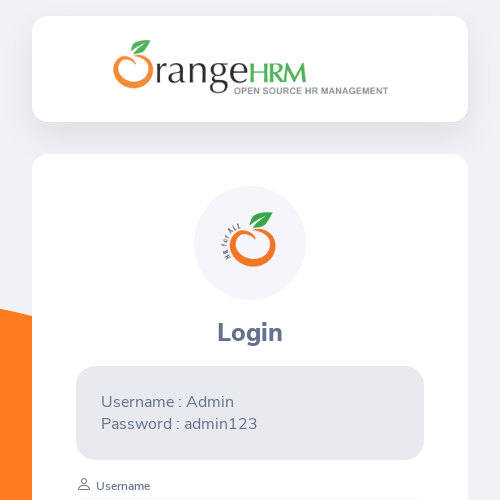

Viewport set to custom size 400x400
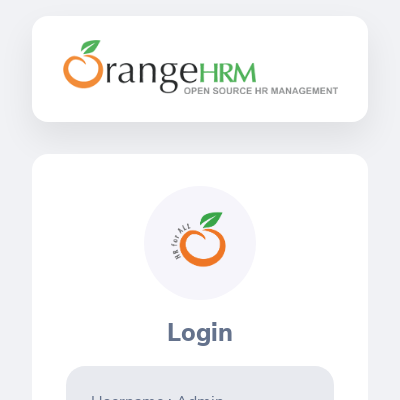

Retrieved logo position after custom size 400x400: x=62.5, y=40
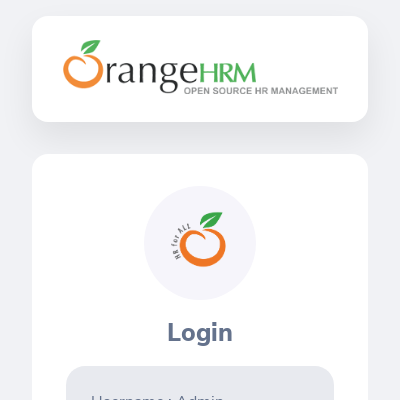

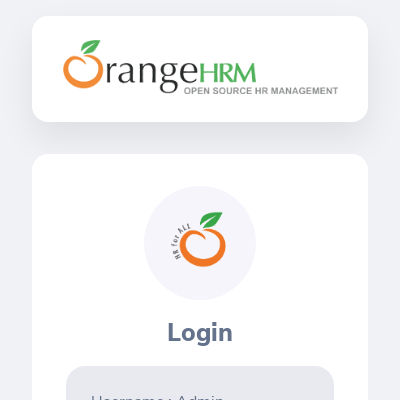